Tests keyboard input controls for the Snake game by pressing arrow keys and verifying the snake direction changes accordingly.

Starting URL: https://kissmartin.github.io/Snake_Project/

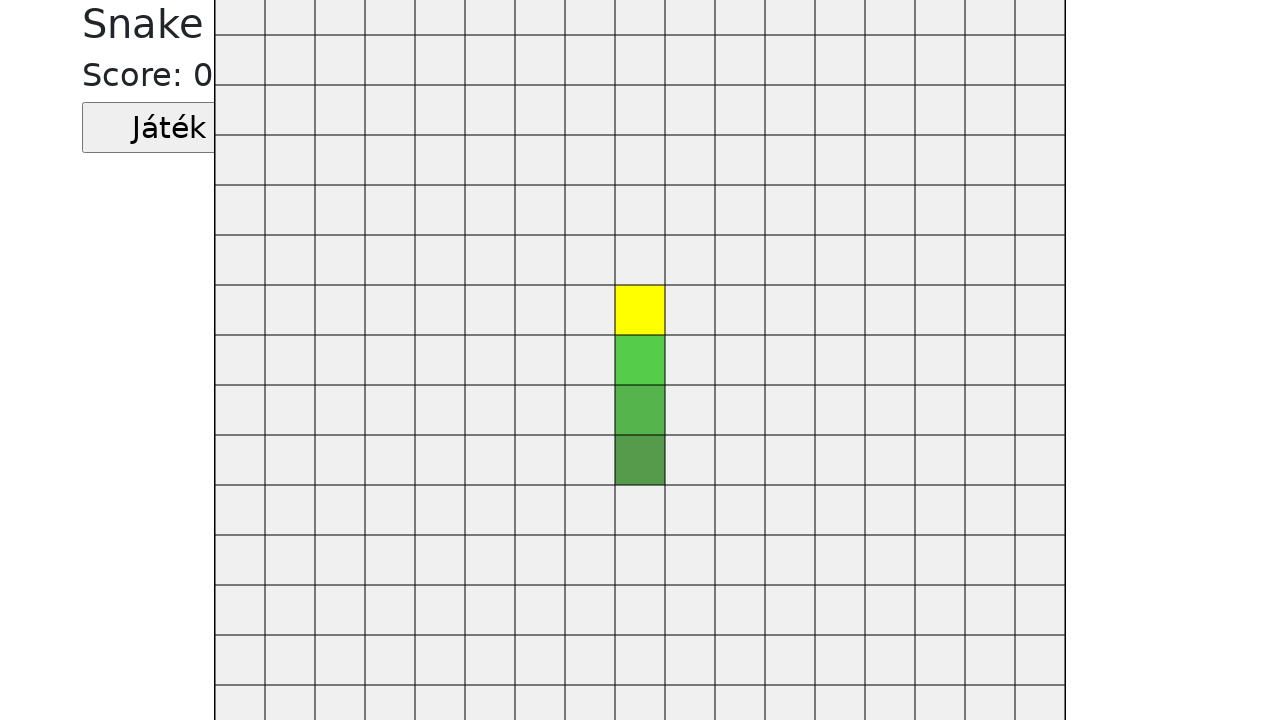

Clicked start button to begin the Snake game at (169, 128) on .jatekGomb
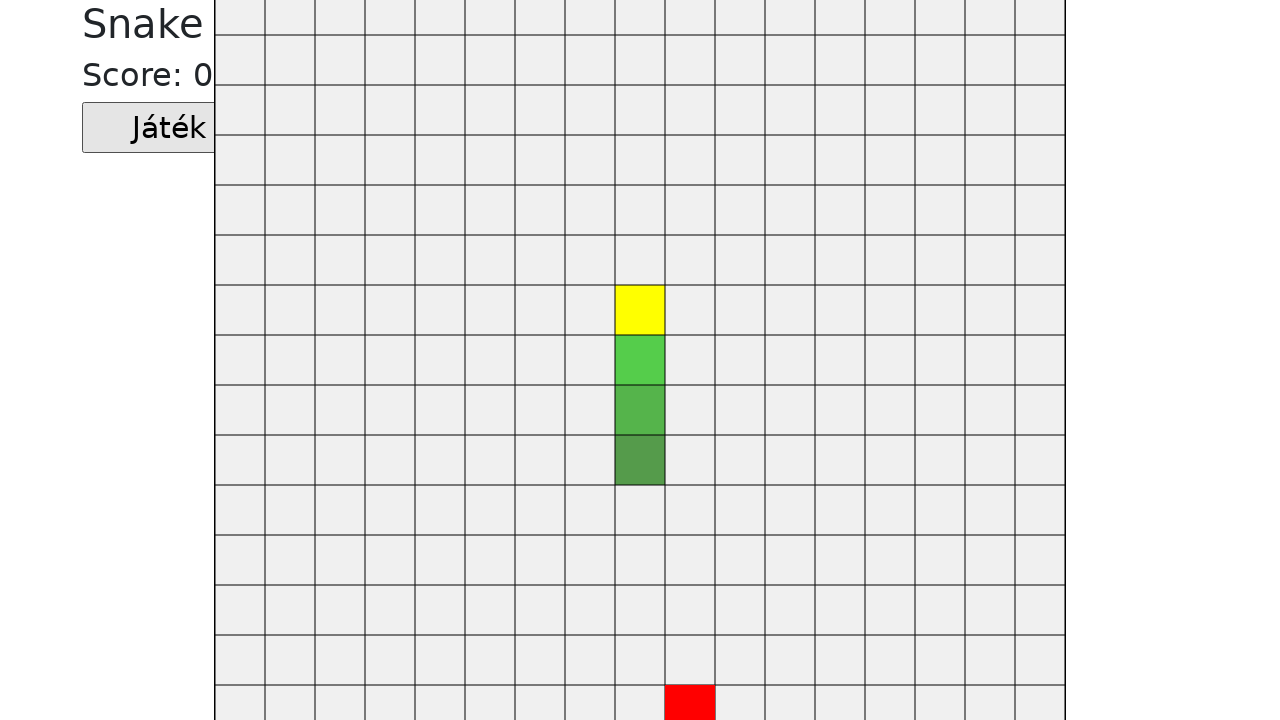

Pressed left arrow key
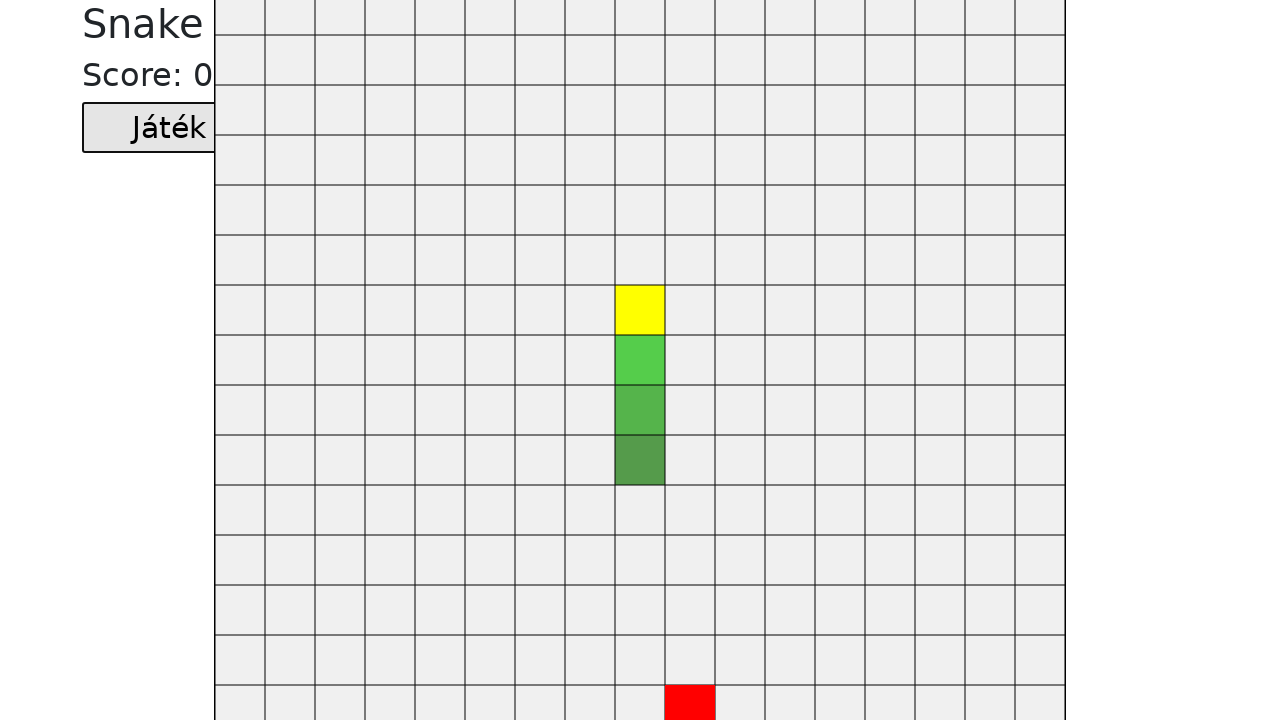

Waited 600ms for snake to move left
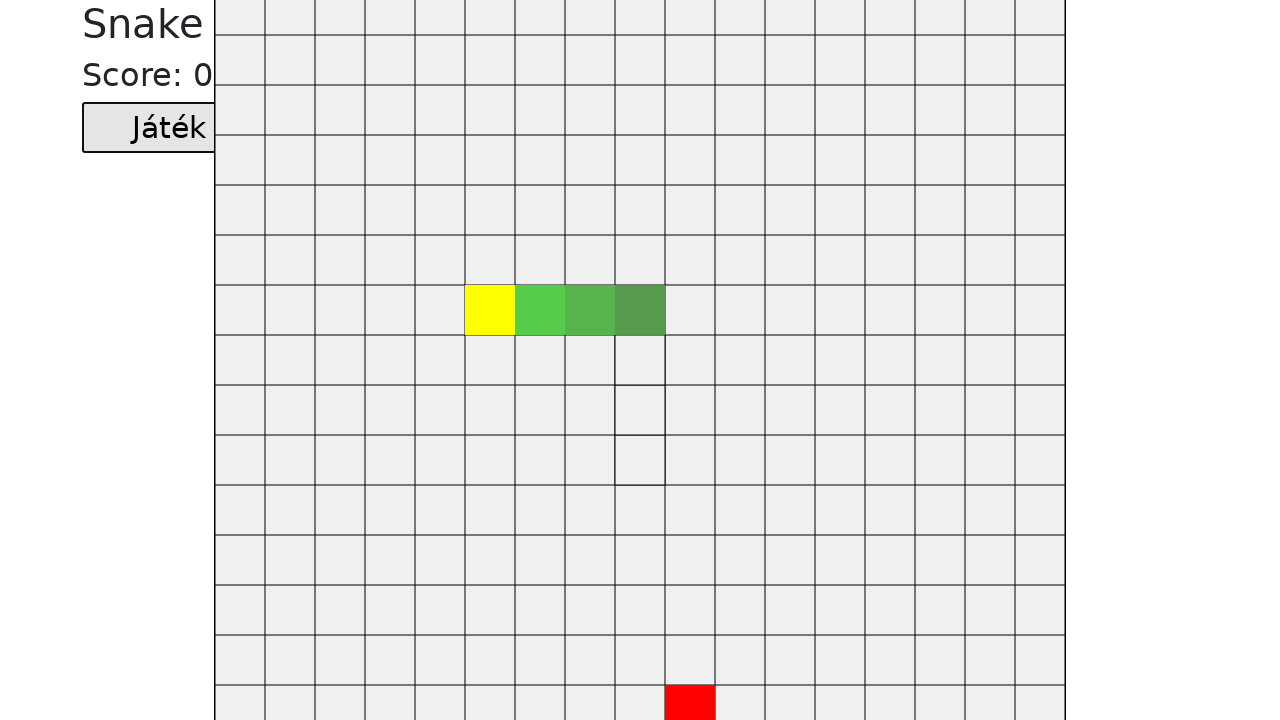

Pressed down arrow key
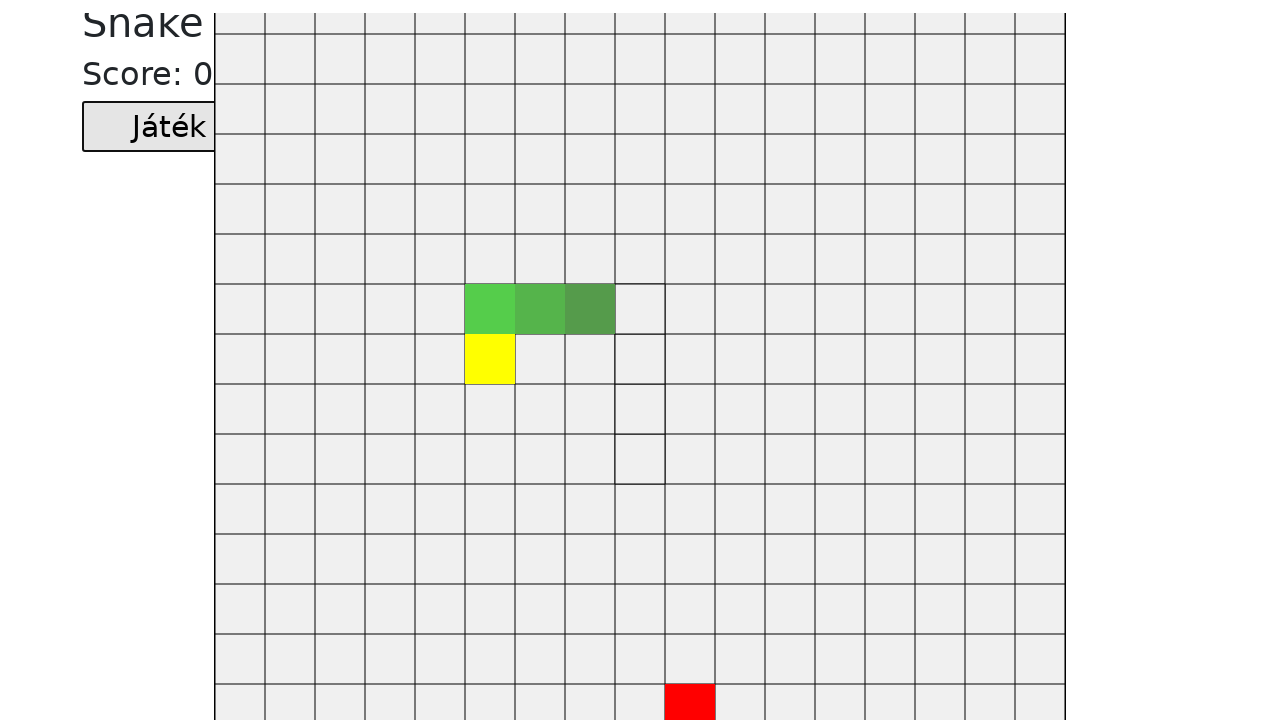

Waited 600ms for snake to move down
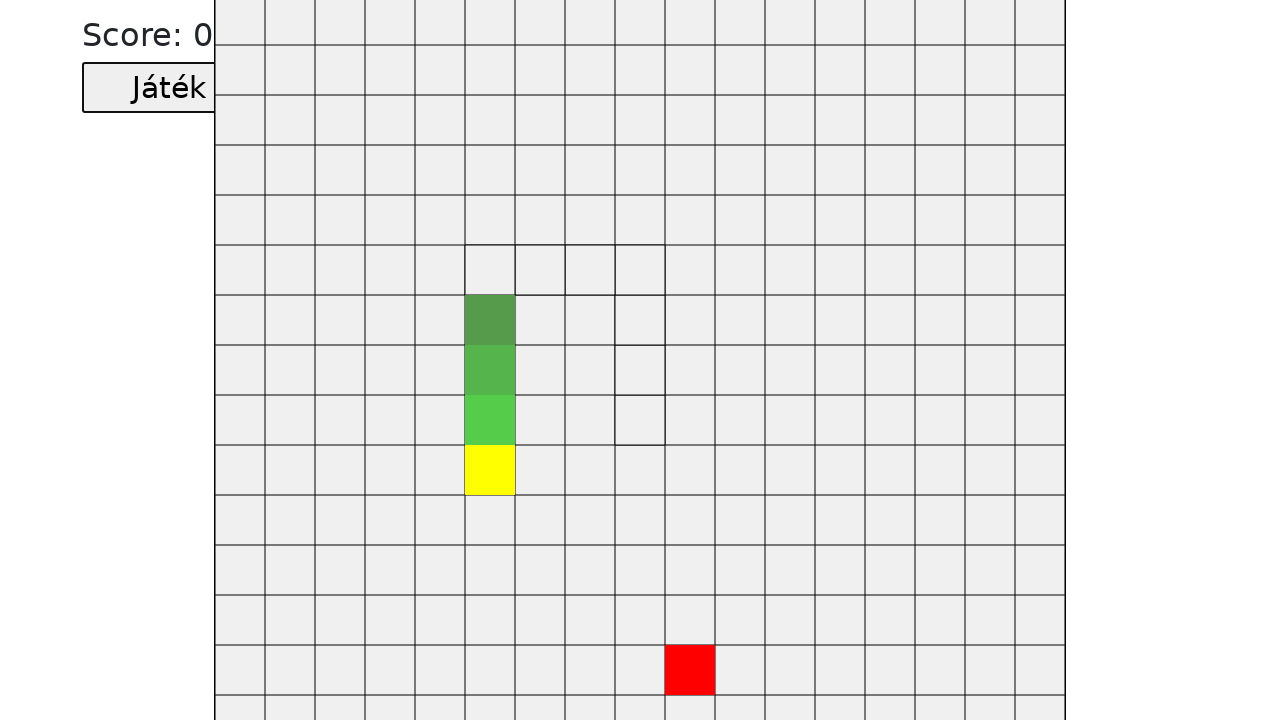

Pressed right arrow key
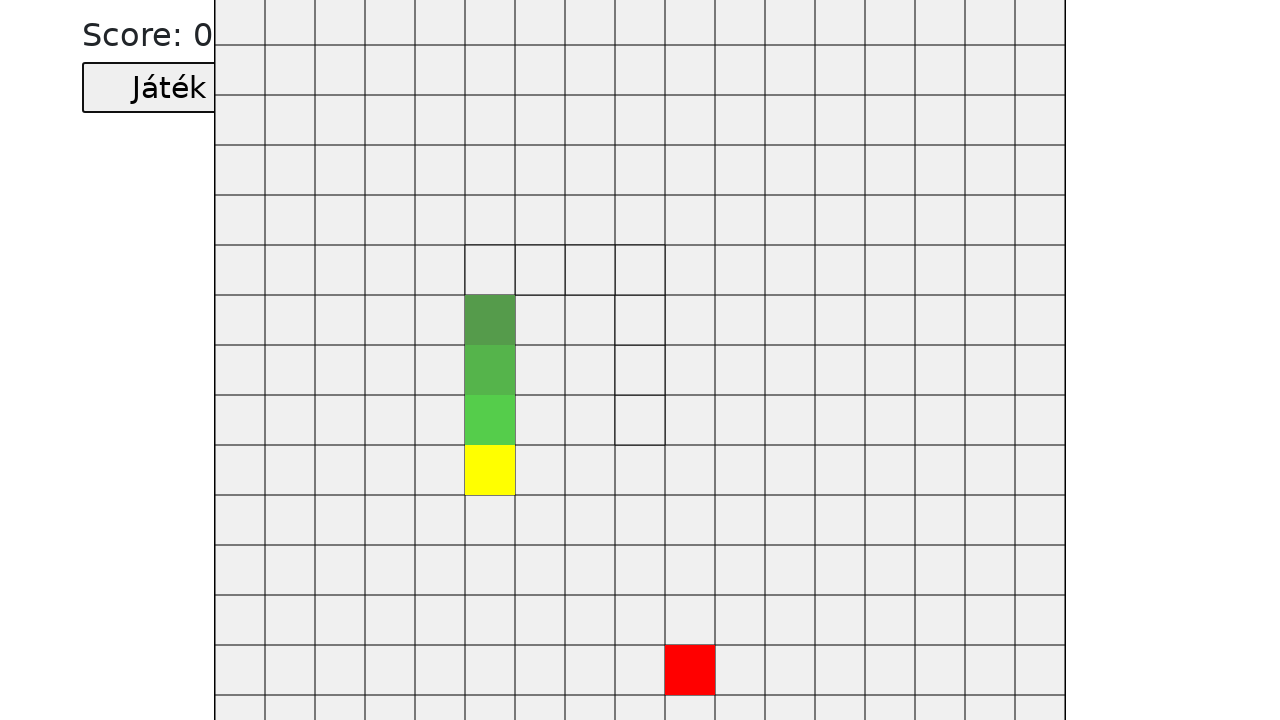

Waited 600ms for snake to move right
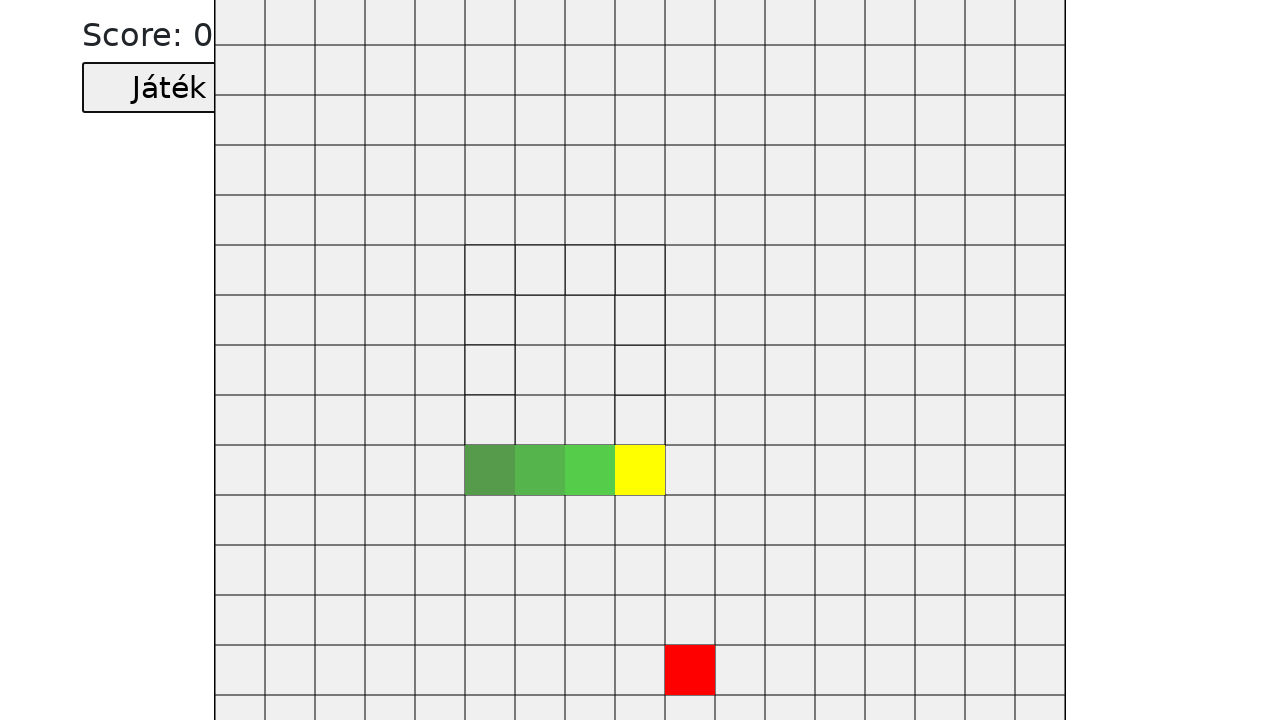

Pressed up arrow key
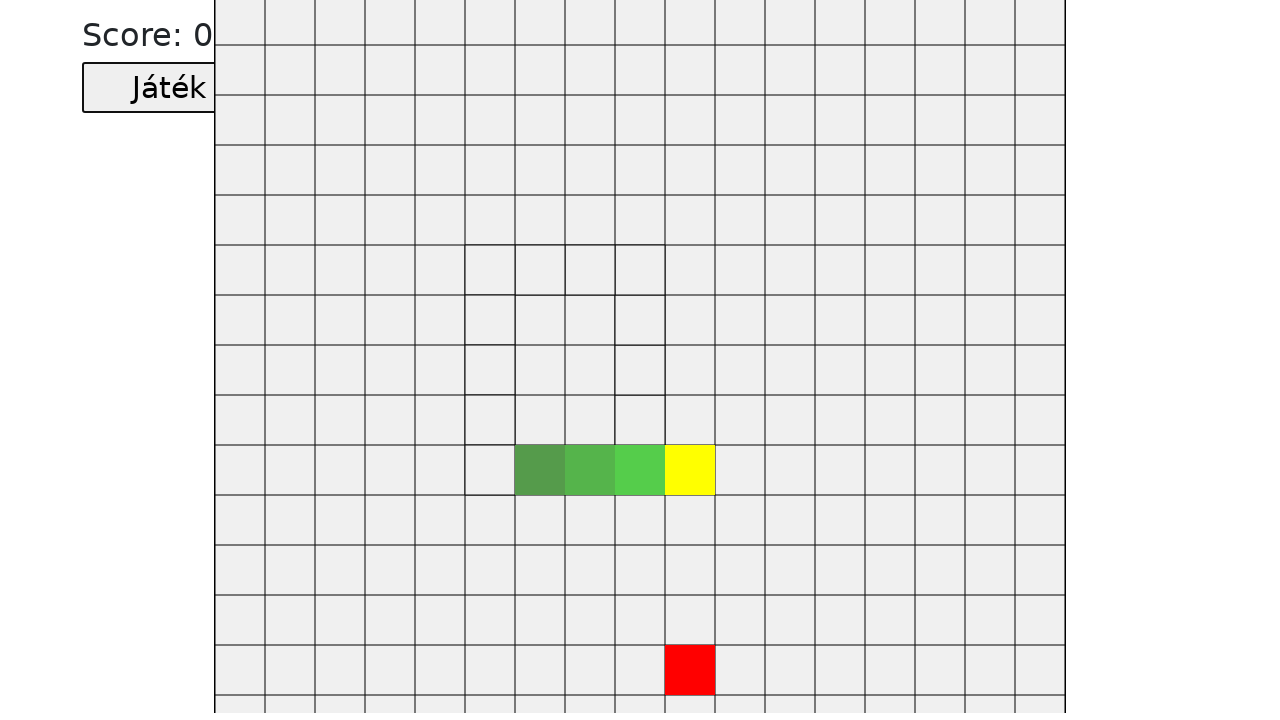

Waited 600ms for snake to move up
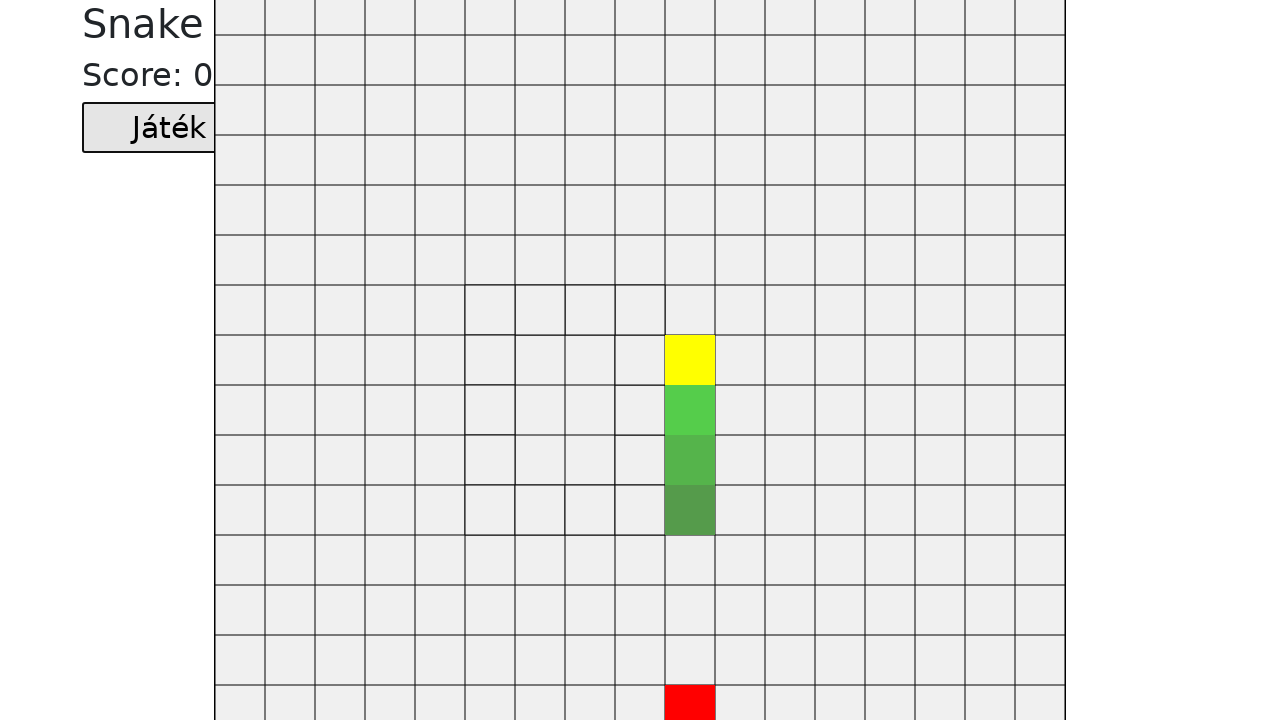

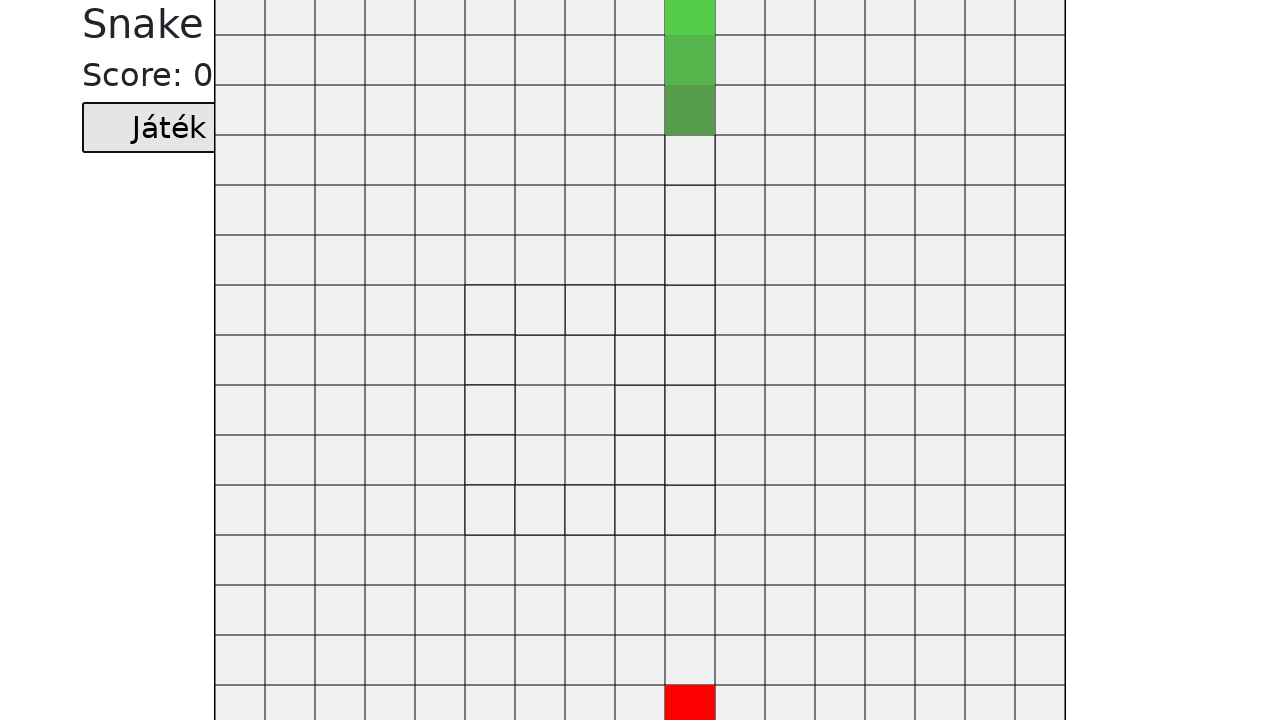